Tests interaction with a sortable list by scrolling to view it and clicking on a specific list item

Starting URL: https://demoqa.com/sortable

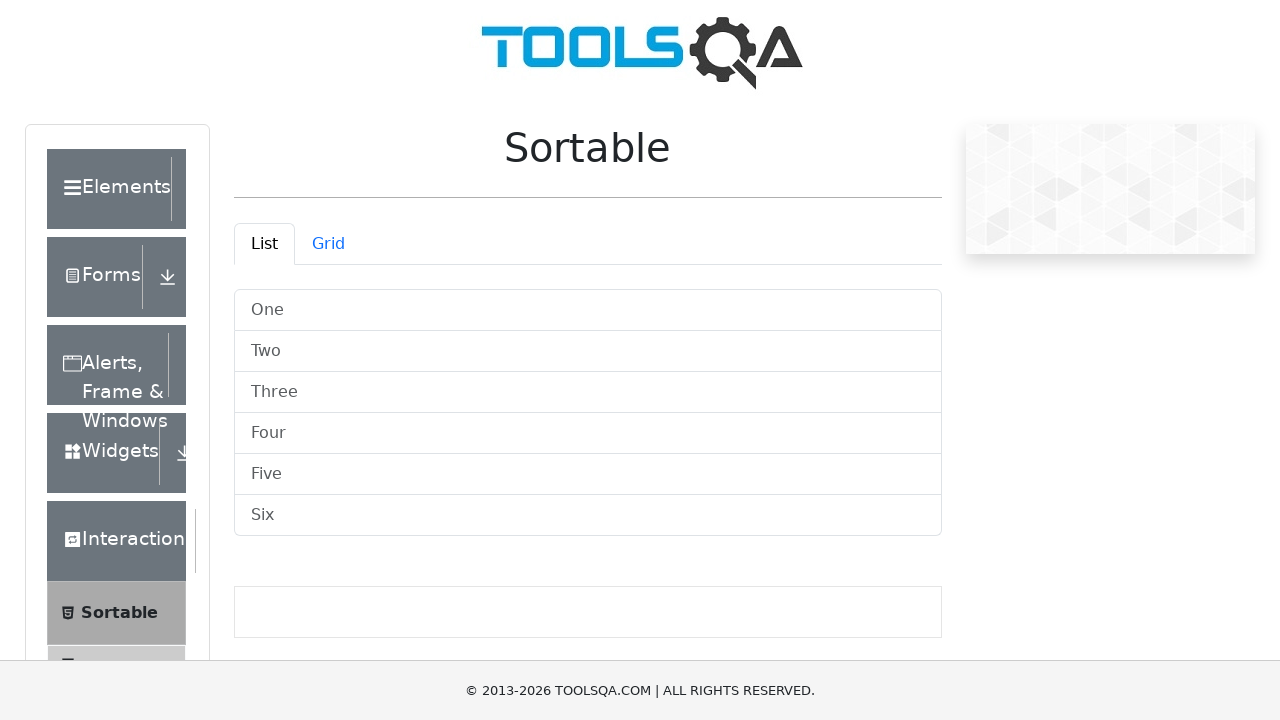

Scrolled down 400 pixels to view the sortable list
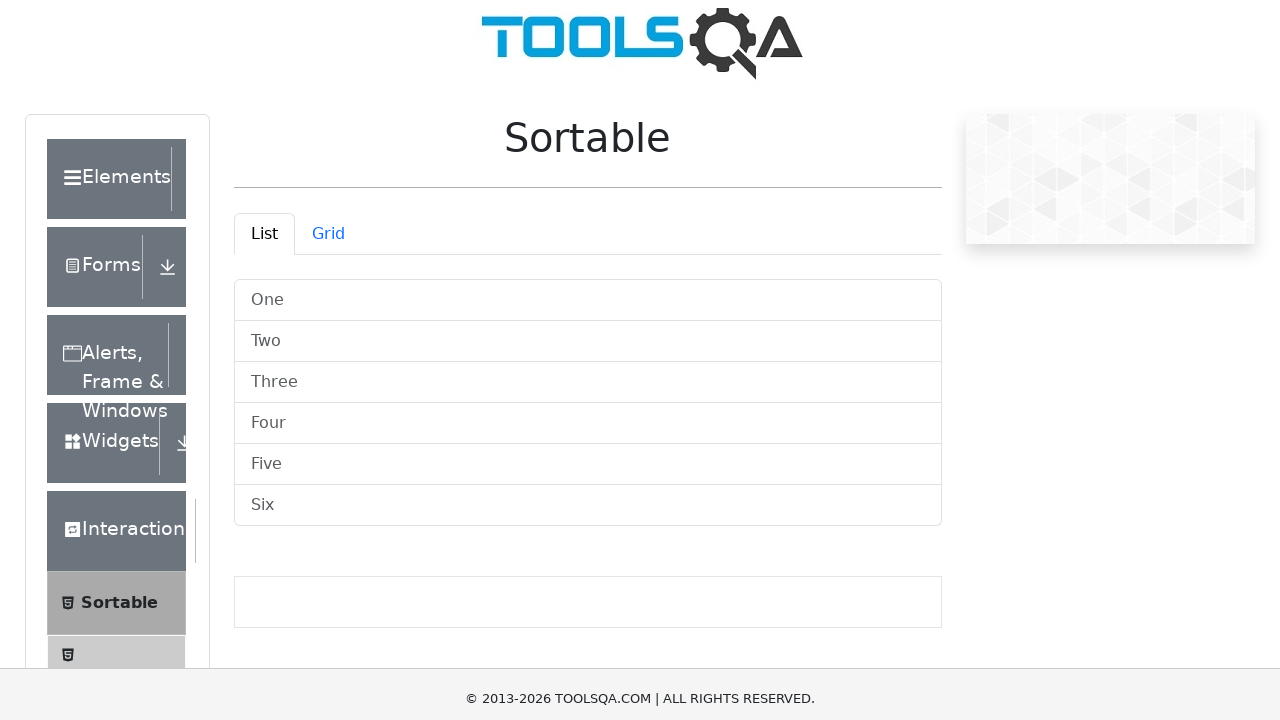

Located all list items in the sortable container
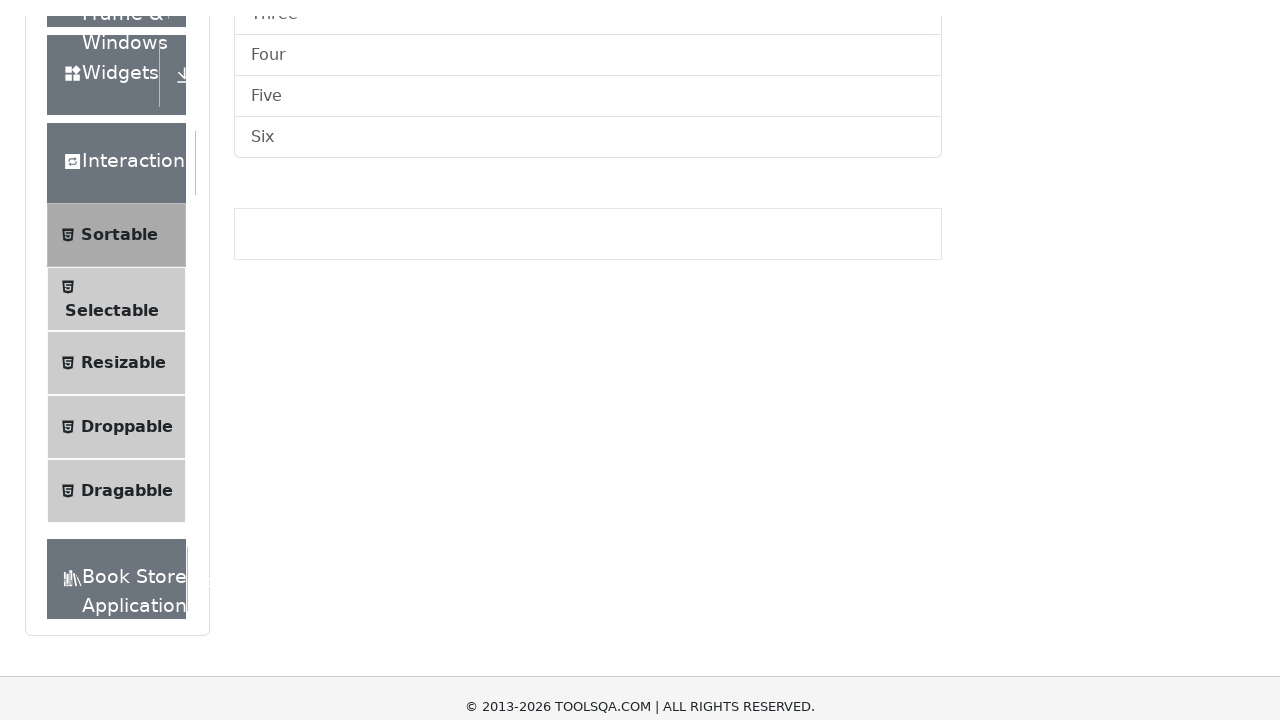

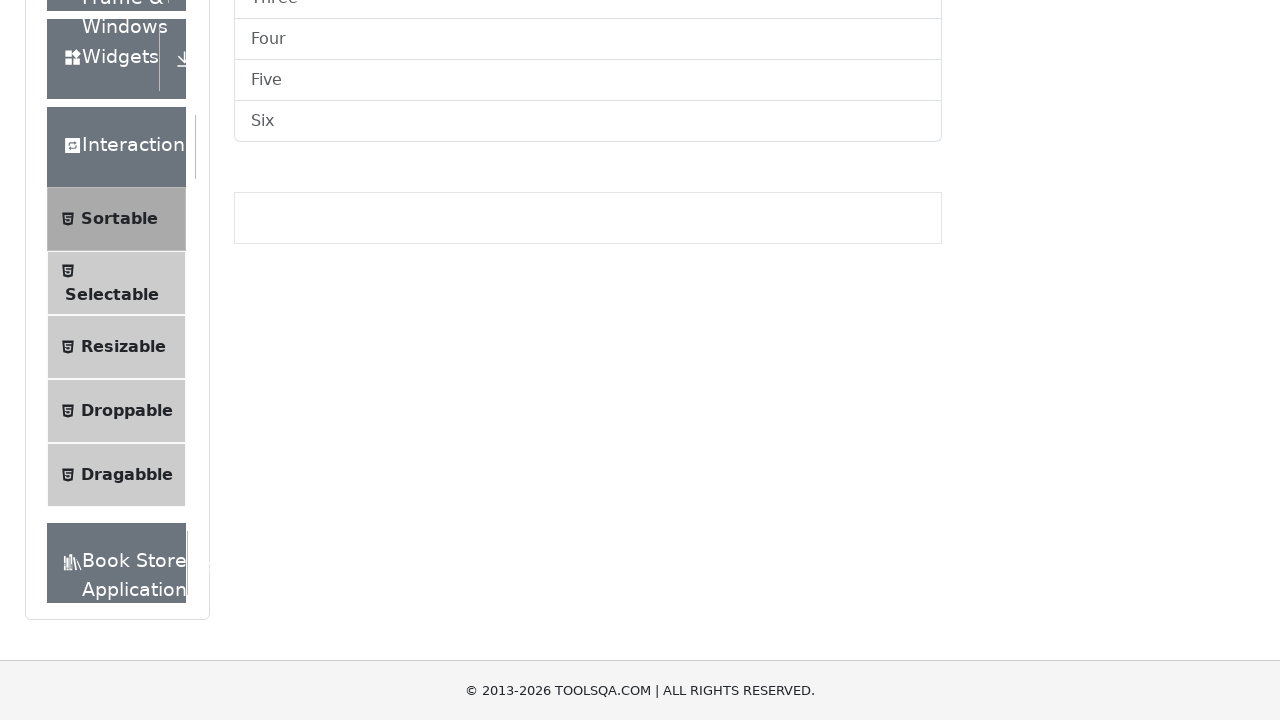